Tests radio button selection by checking the male option and verifying female is not checked

Starting URL: https://testautomationpractice.blogspot.com/

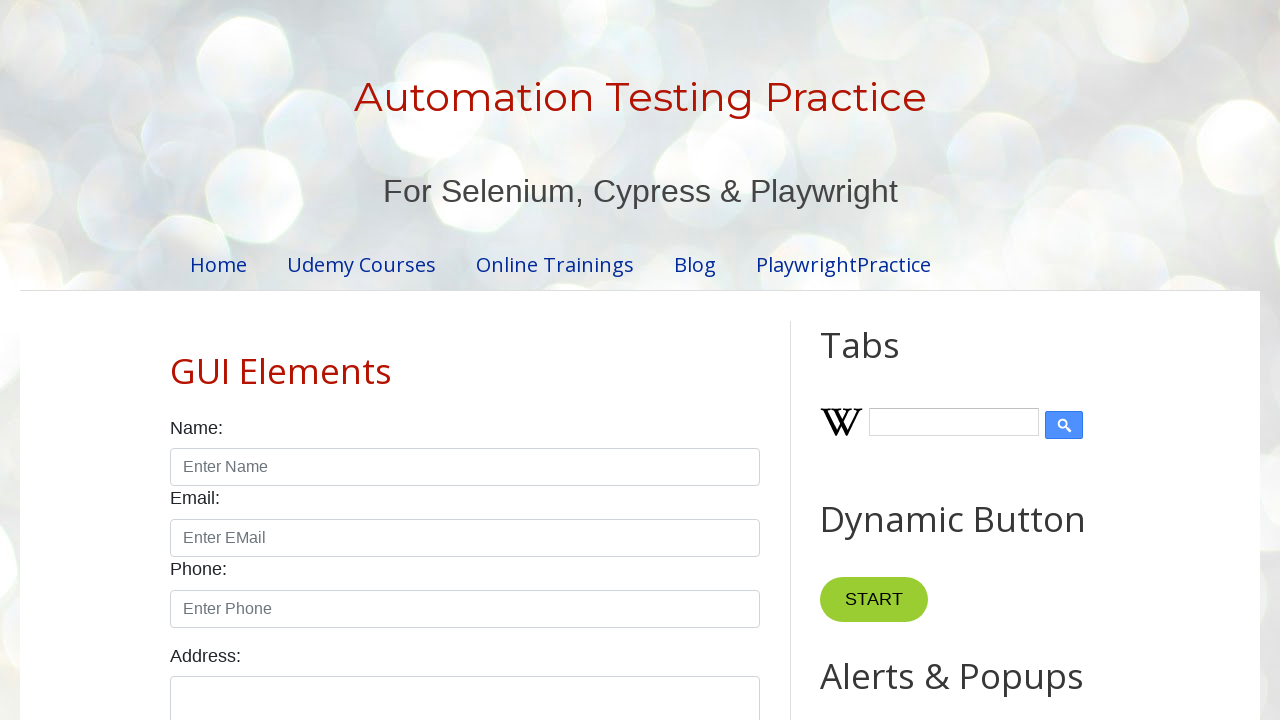

Checked the male radio button at (176, 360) on input[value="male"]
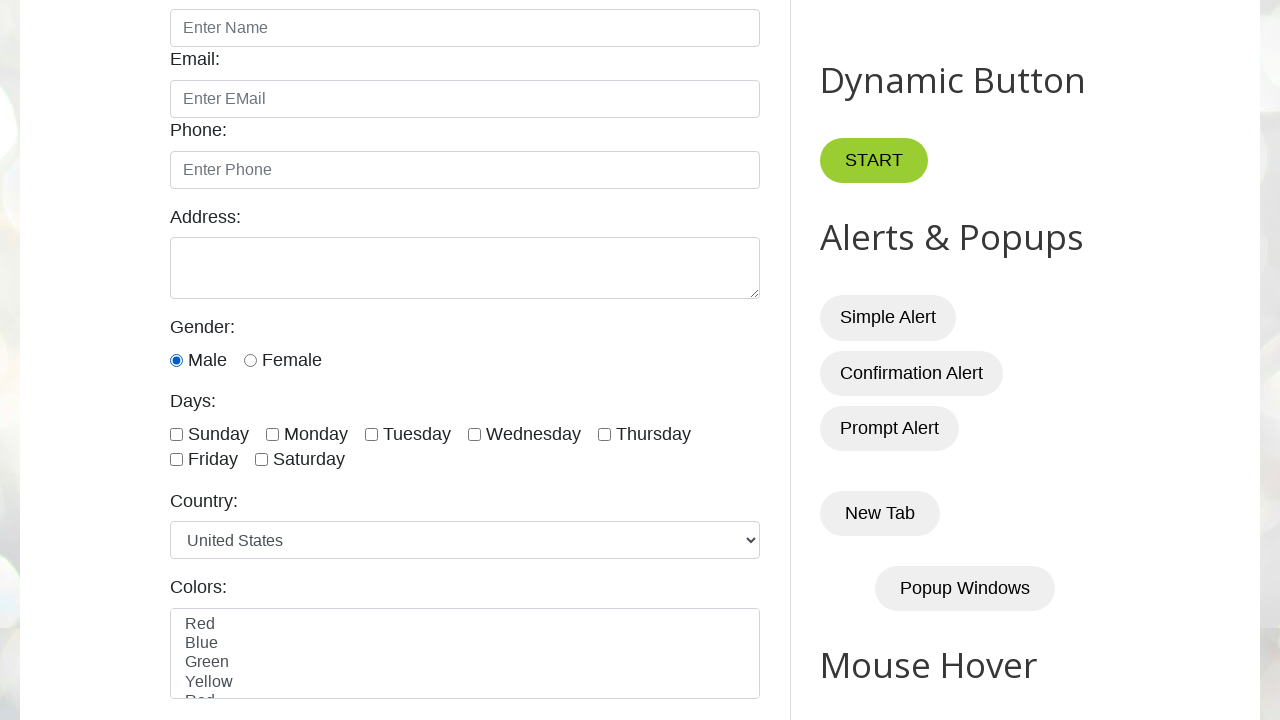

Verified male radio button is checked
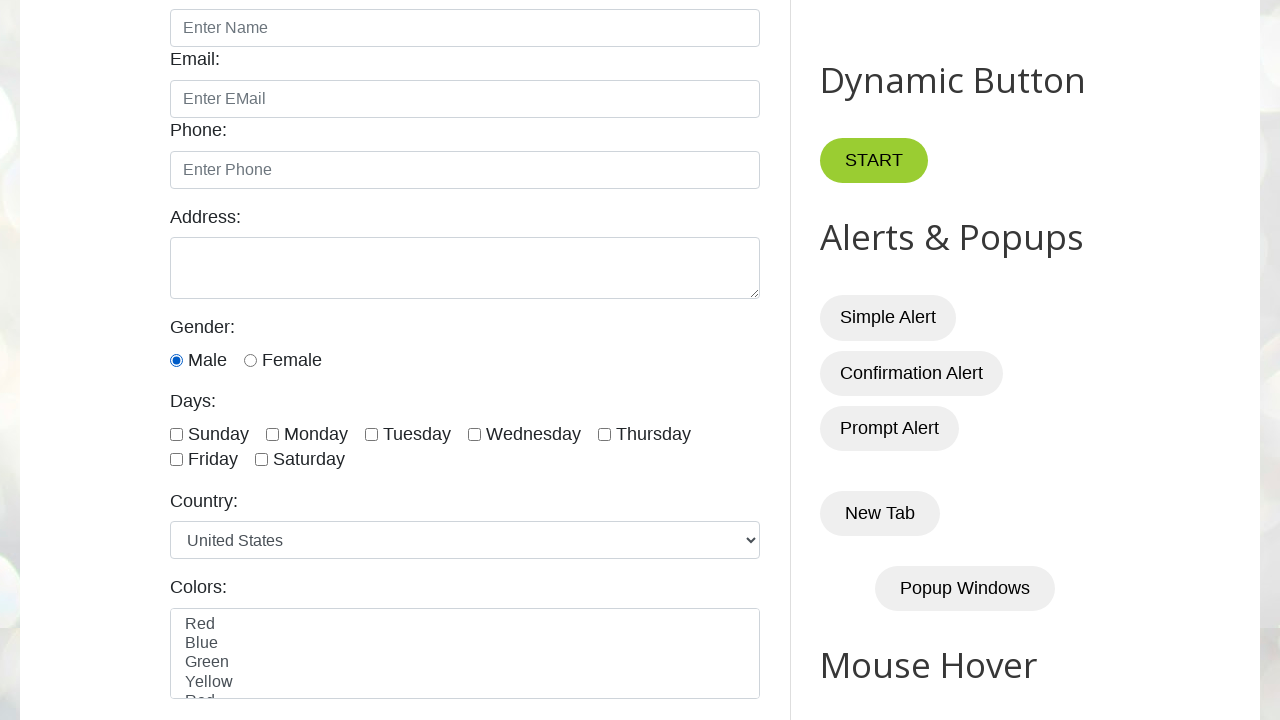

Verified female radio button is not checked
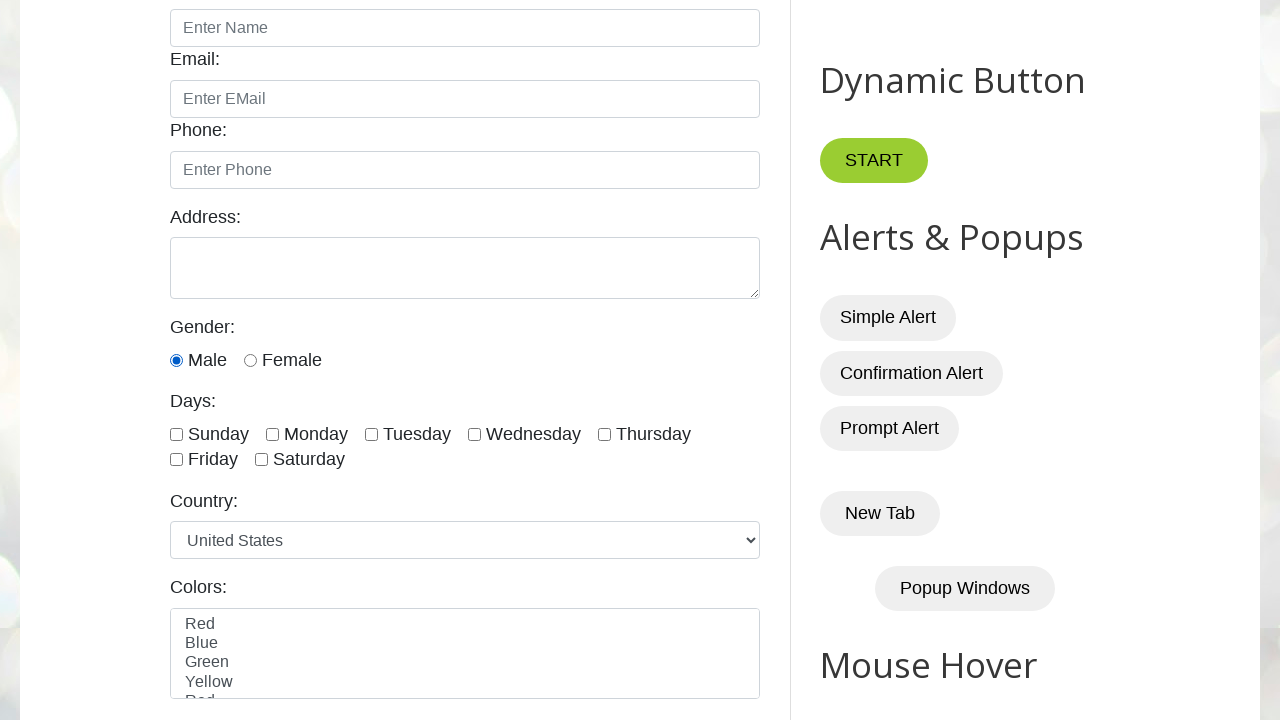

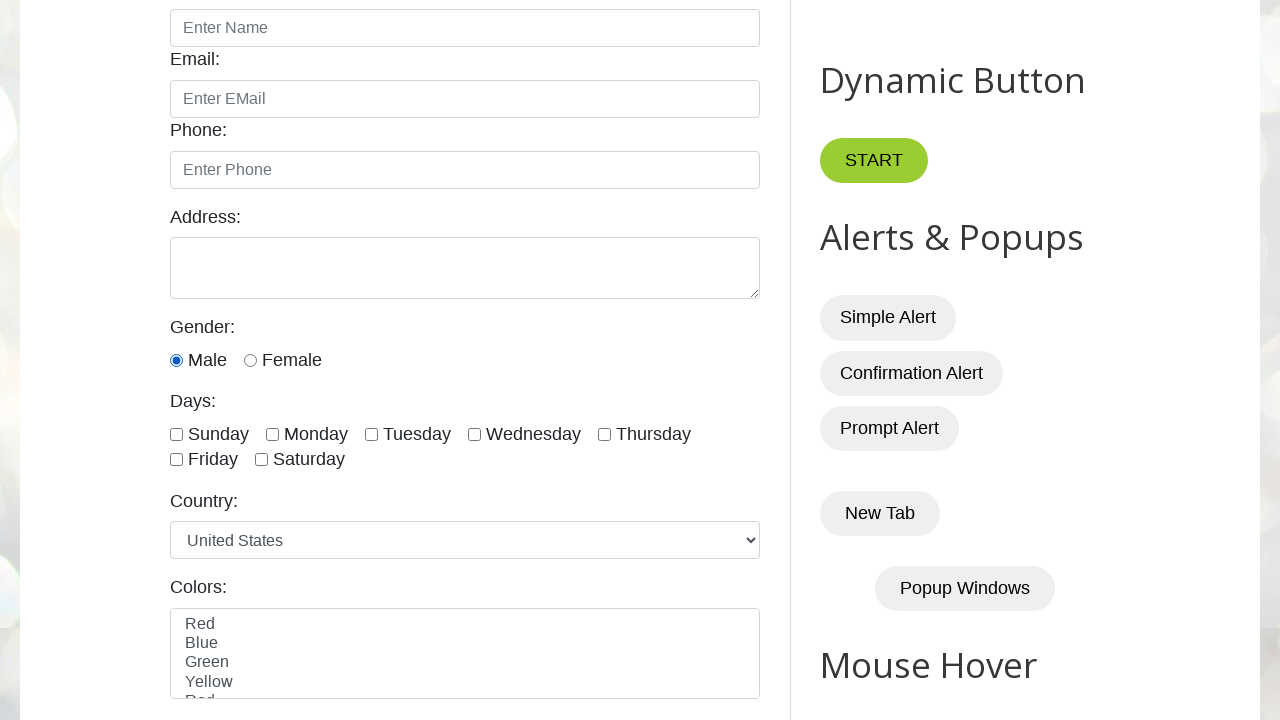